Launches the Flipkart e-commerce website and verifies it loads successfully

Starting URL: https://www.flipkart.com

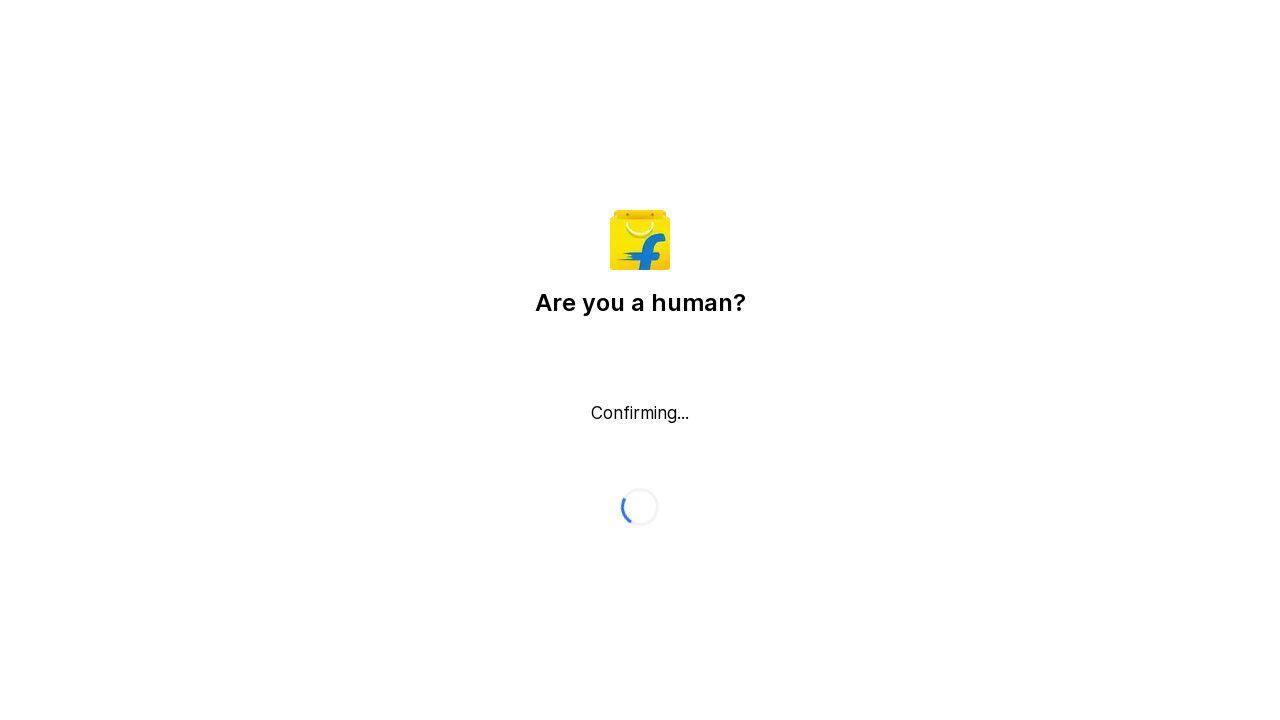

Flipkart homepage DOM content loaded
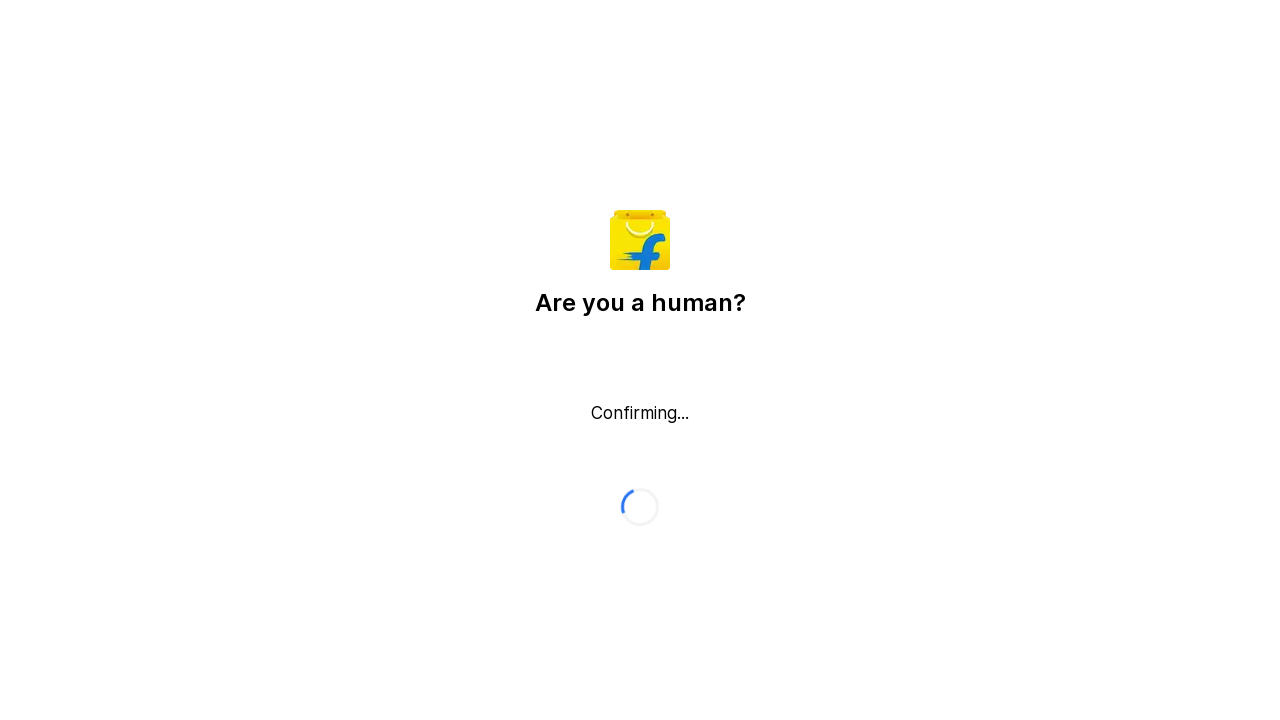

Body element found, Flipkart website loaded successfully
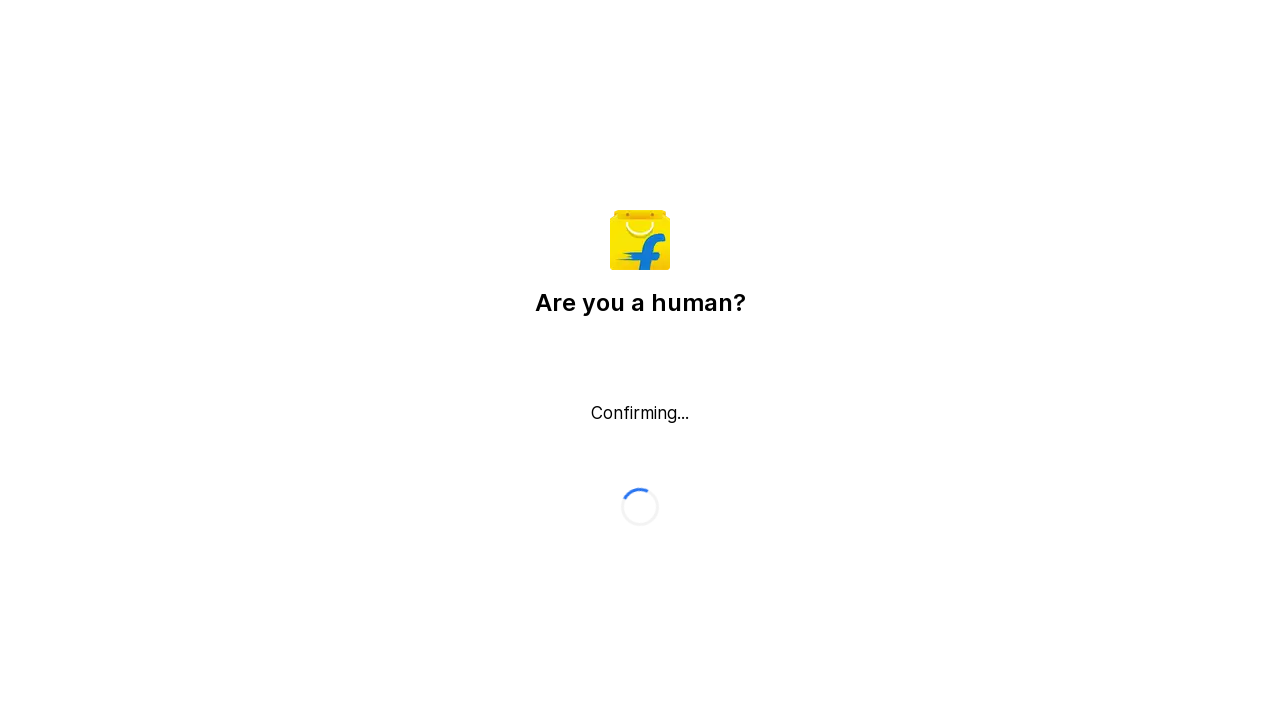

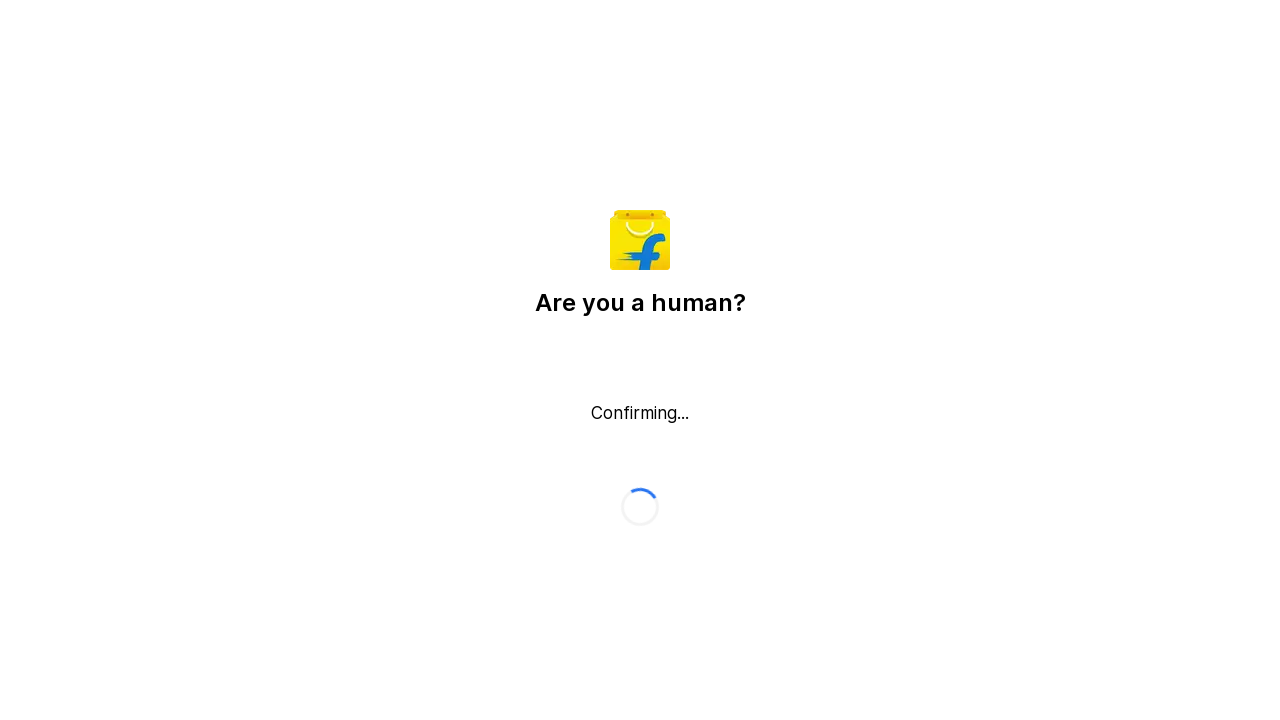